Tests drag and drop functionality on the jQuery UI droppable demo page by switching to the iframe and dragging an element onto a drop target

Starting URL: https://jqueryui.com/droppable/

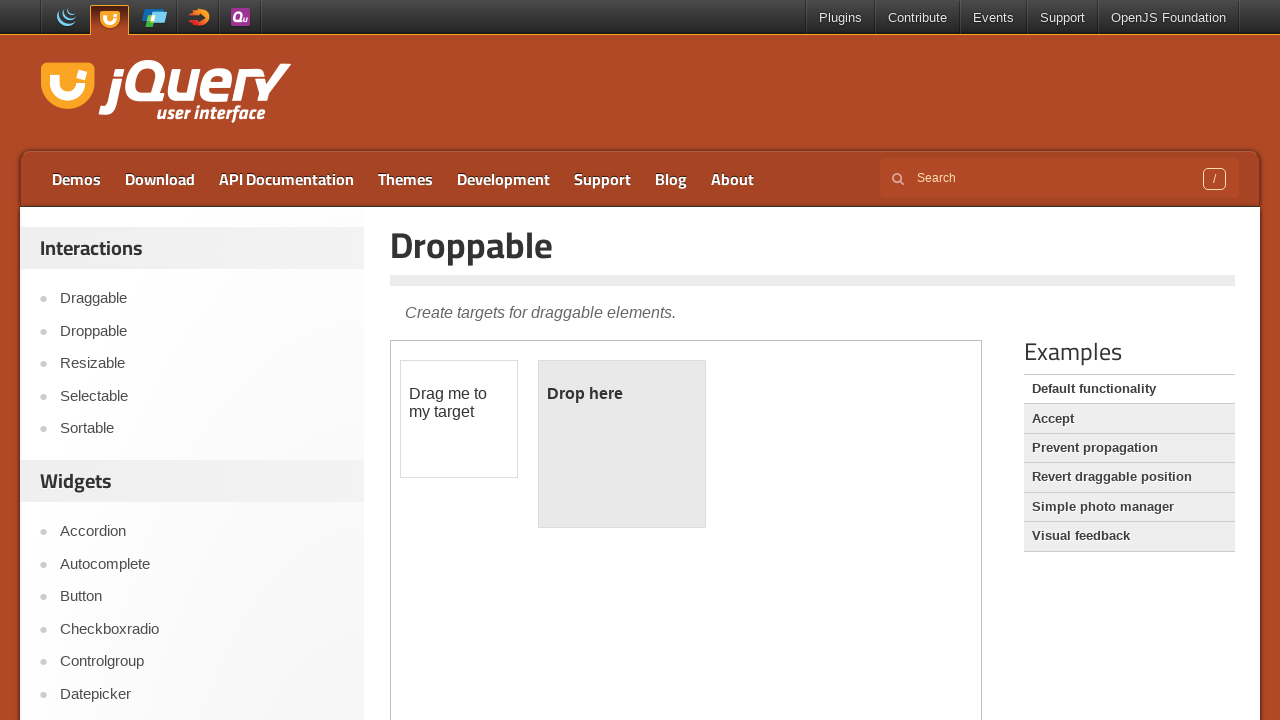

Navigated to jQuery UI droppable demo page
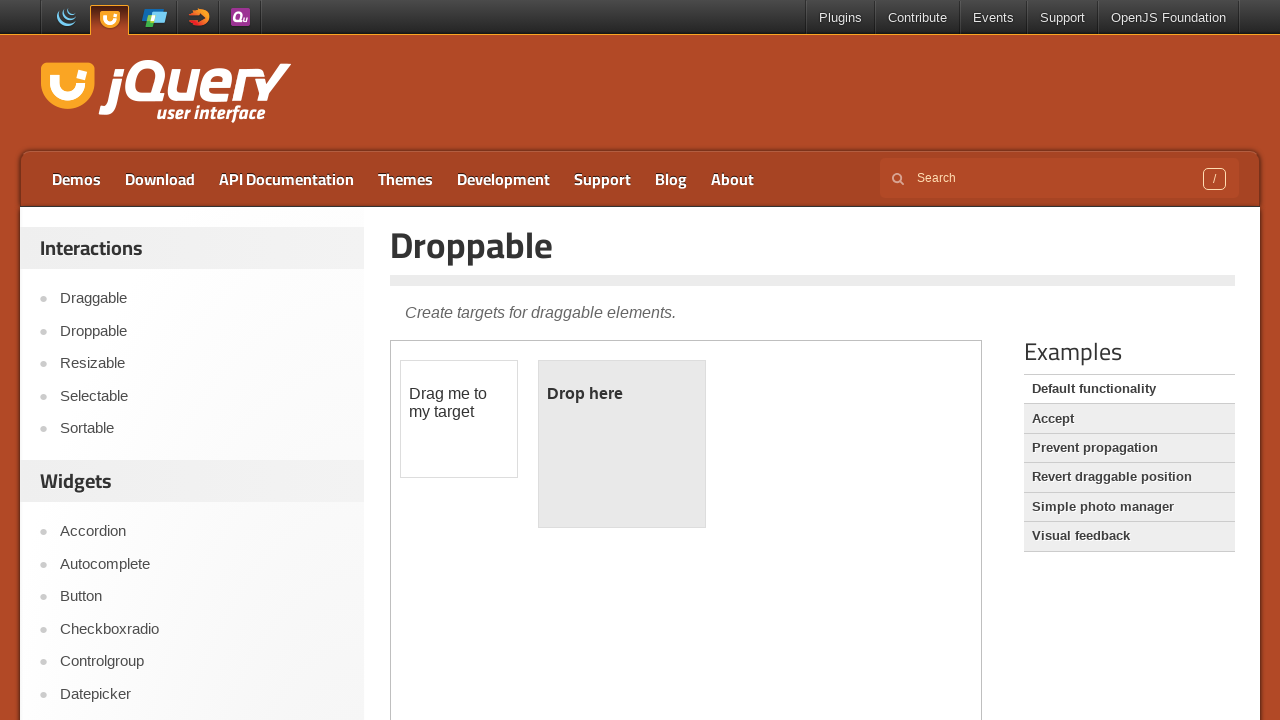

Located the demo iframe
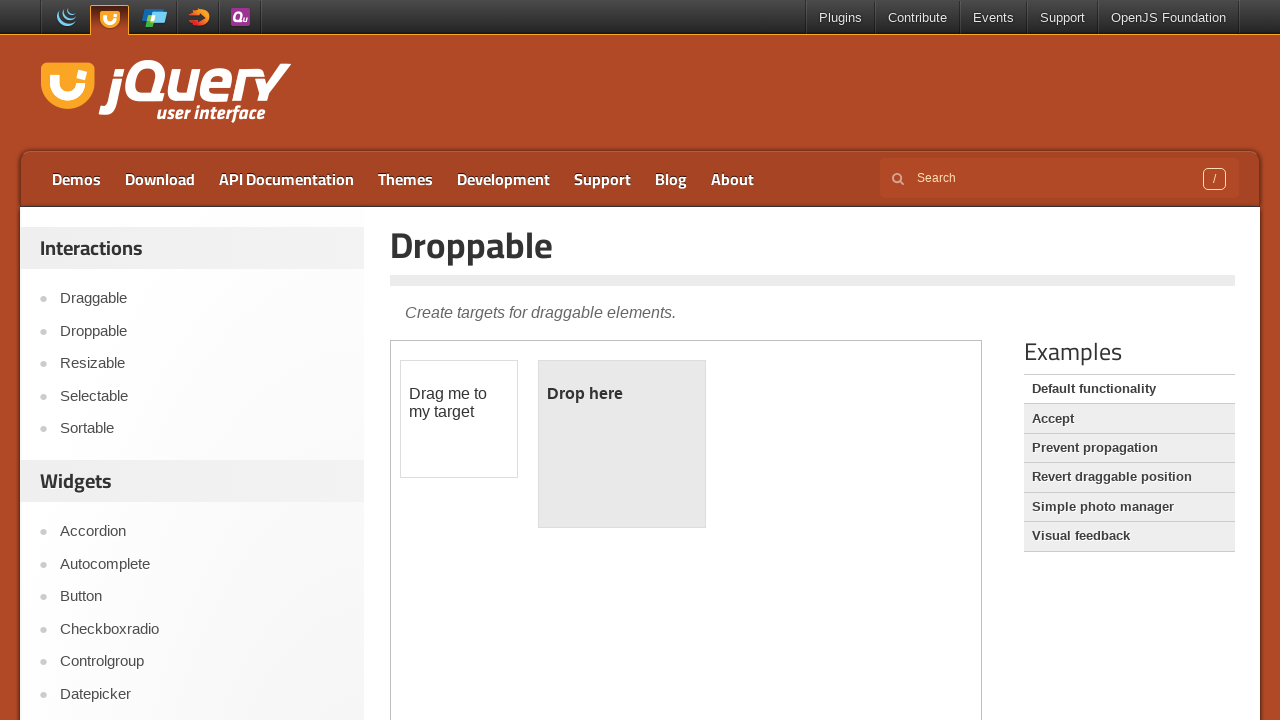

Located the draggable element
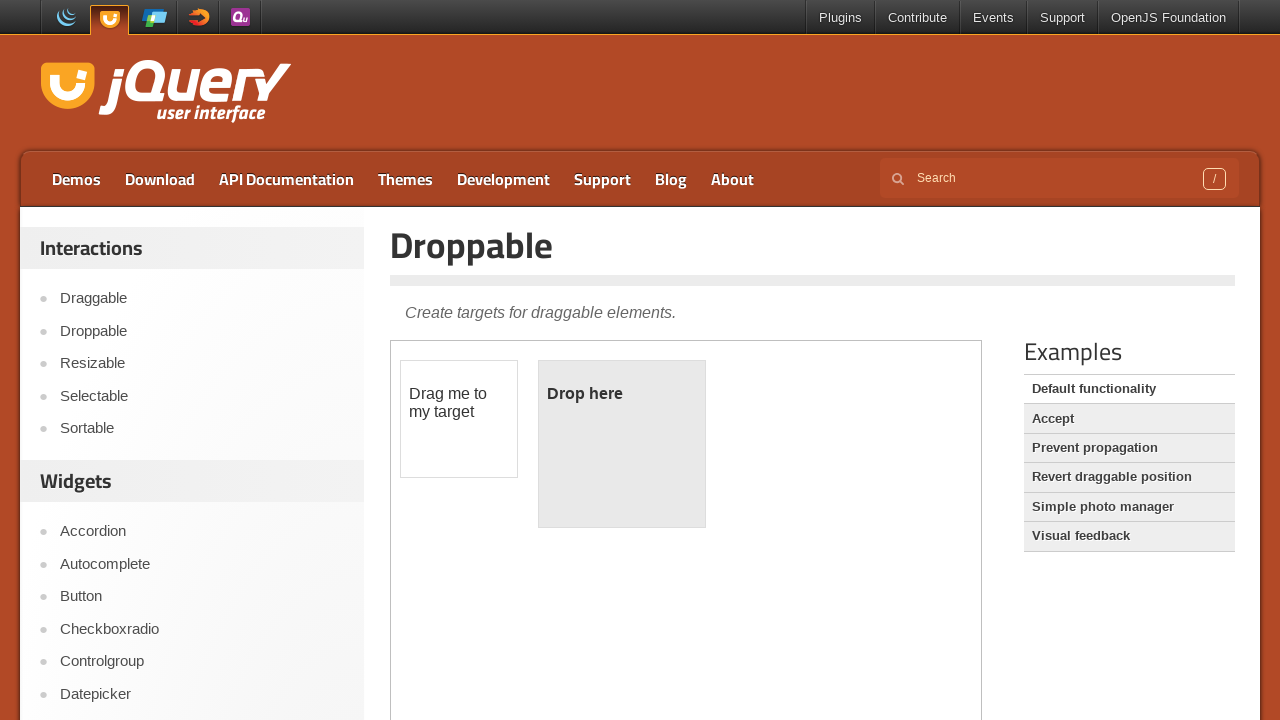

Located the droppable target element
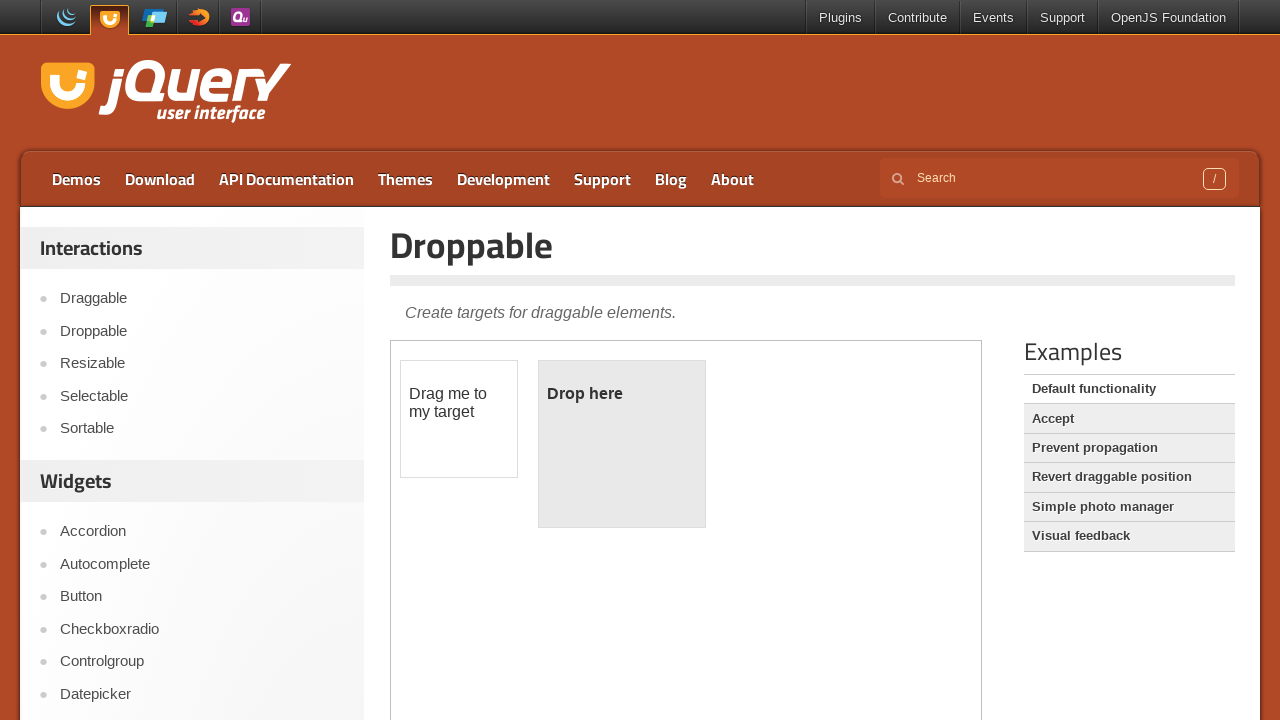

Dragged the draggable element onto the droppable target at (622, 444)
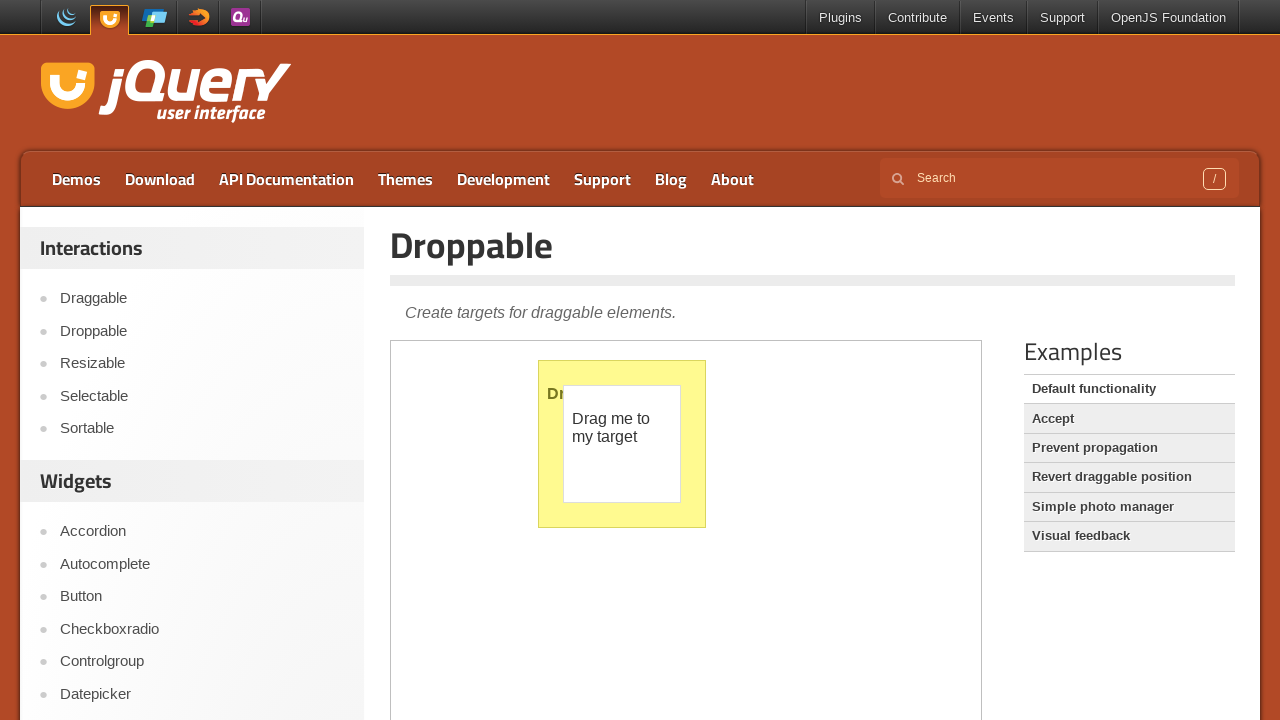

Waited 1 second for drag and drop animation to complete
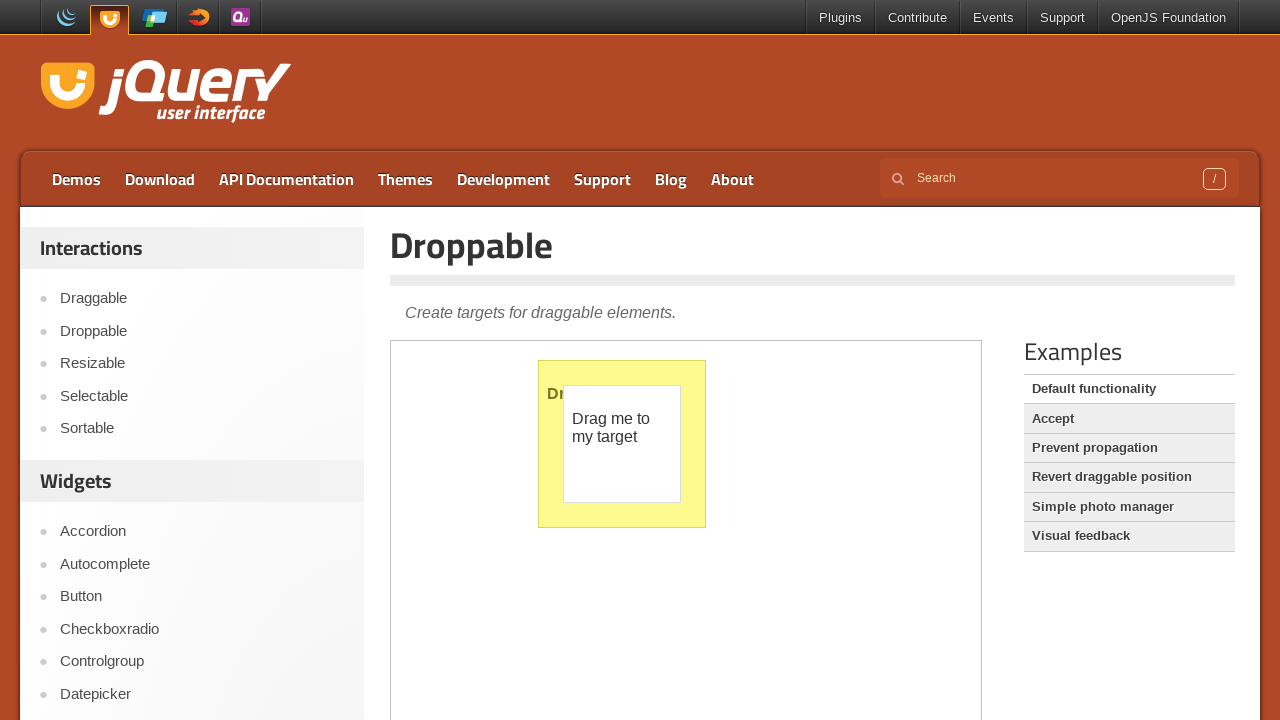

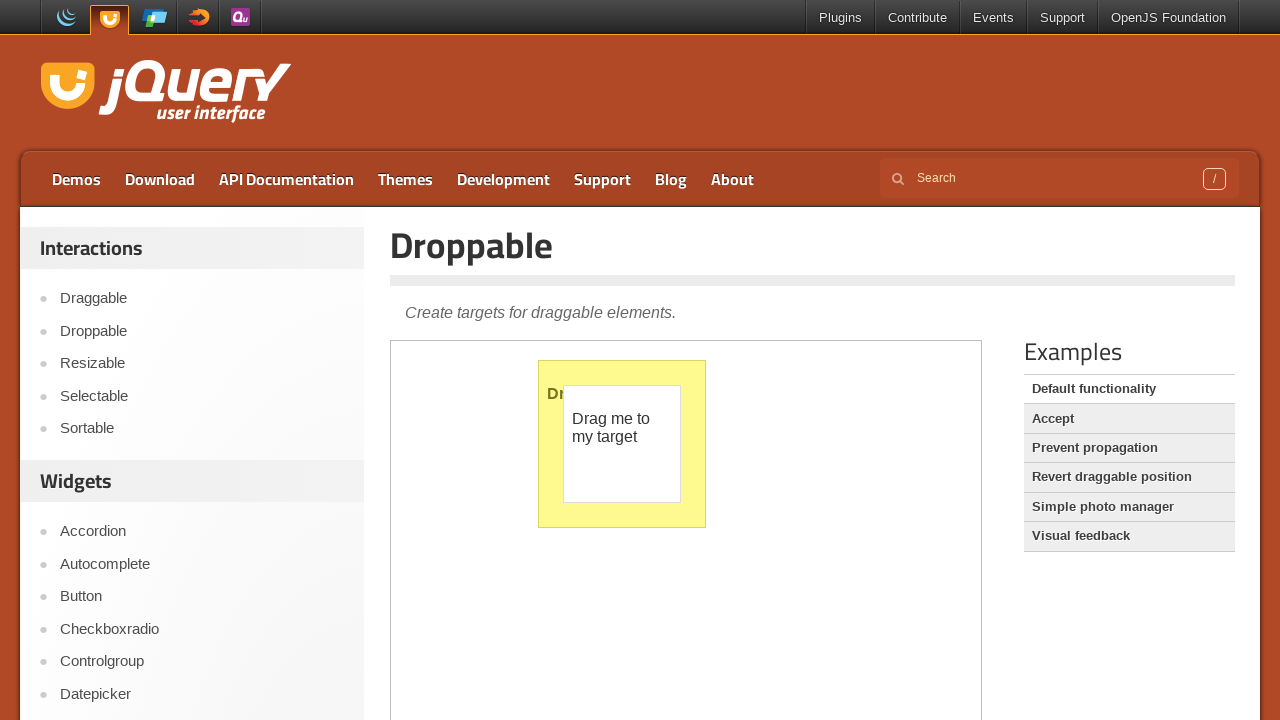